Navigates to ICICI Bank homepage and verifies the page loads successfully

Starting URL: https://www.icicibank.com

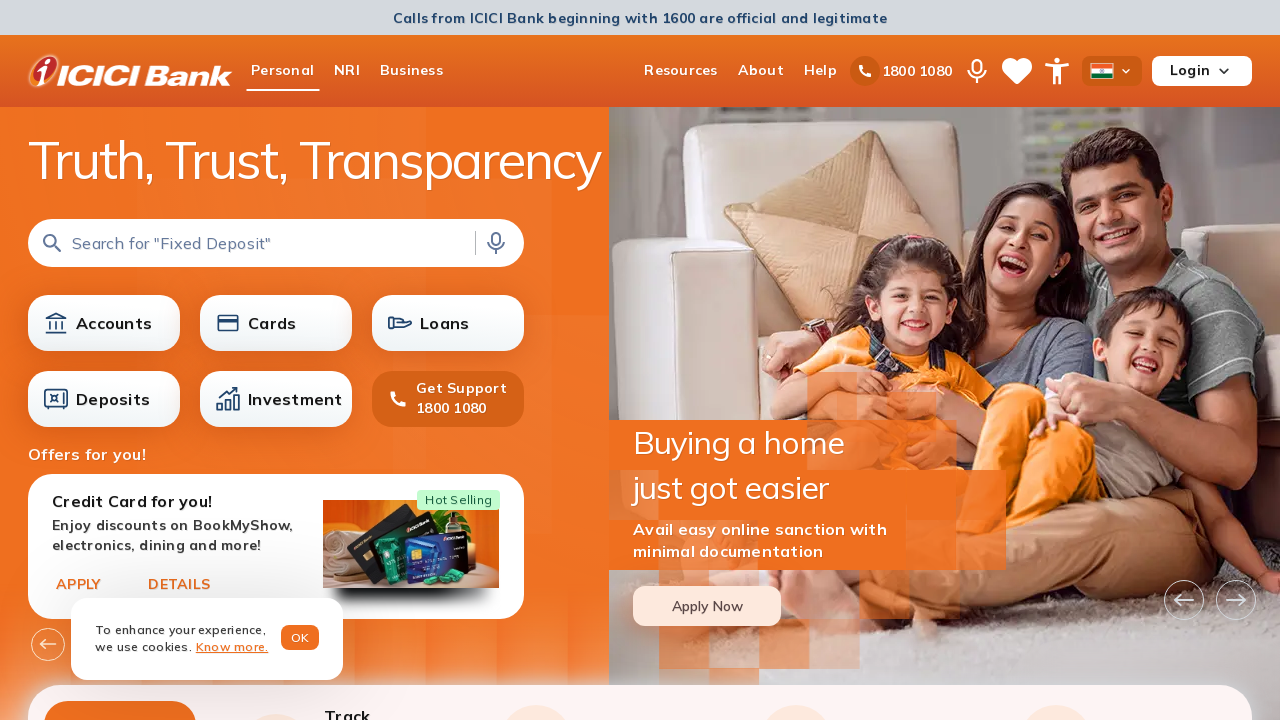

Waited for page DOM content to load
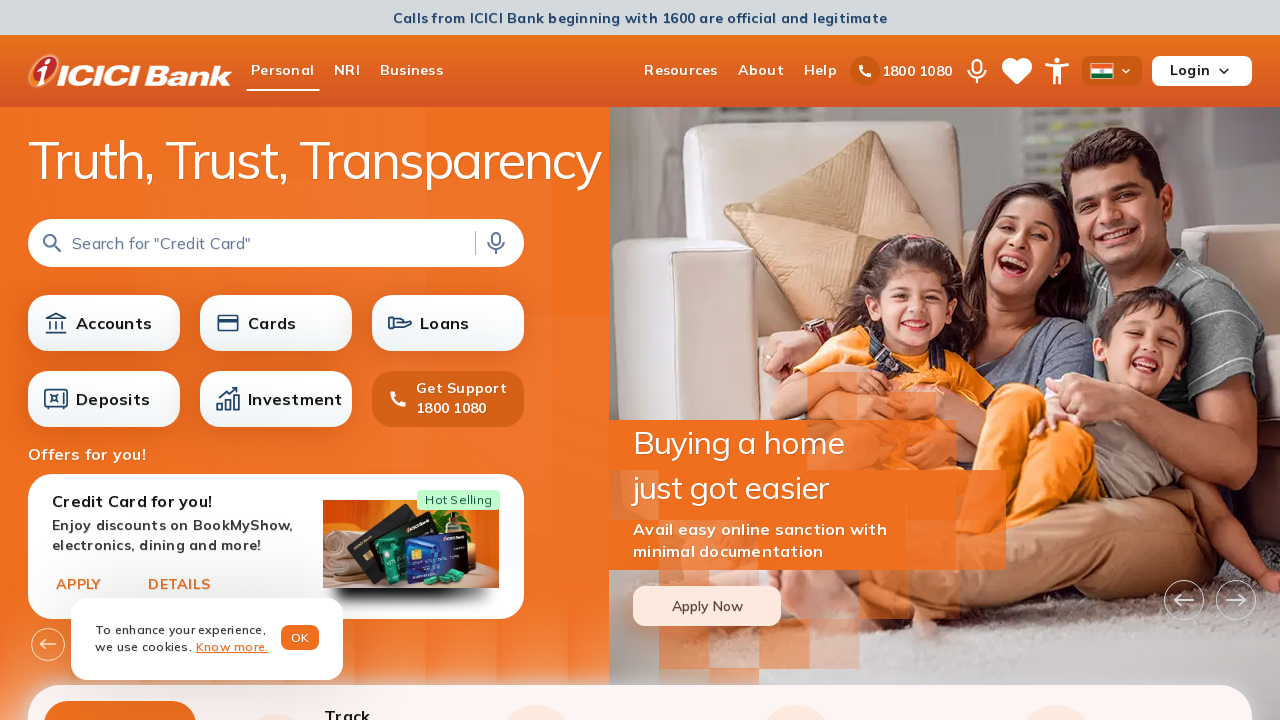

Verified body element is present on ICICI Bank homepage
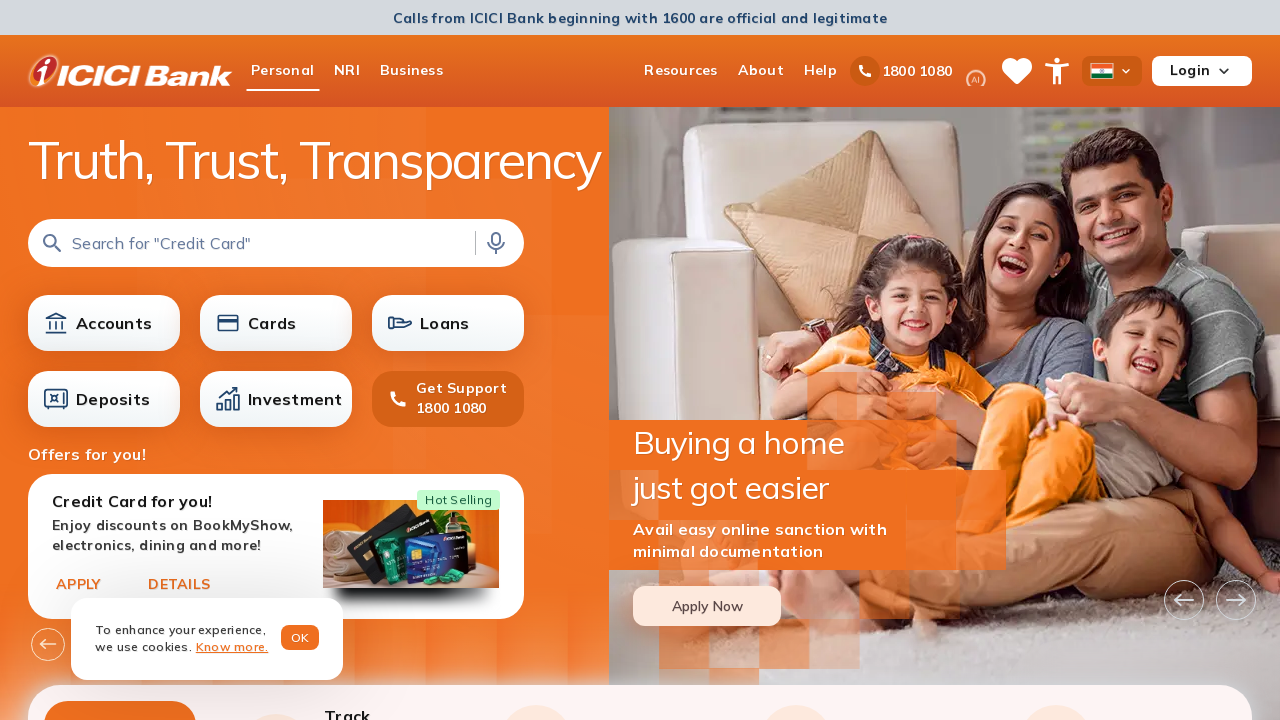

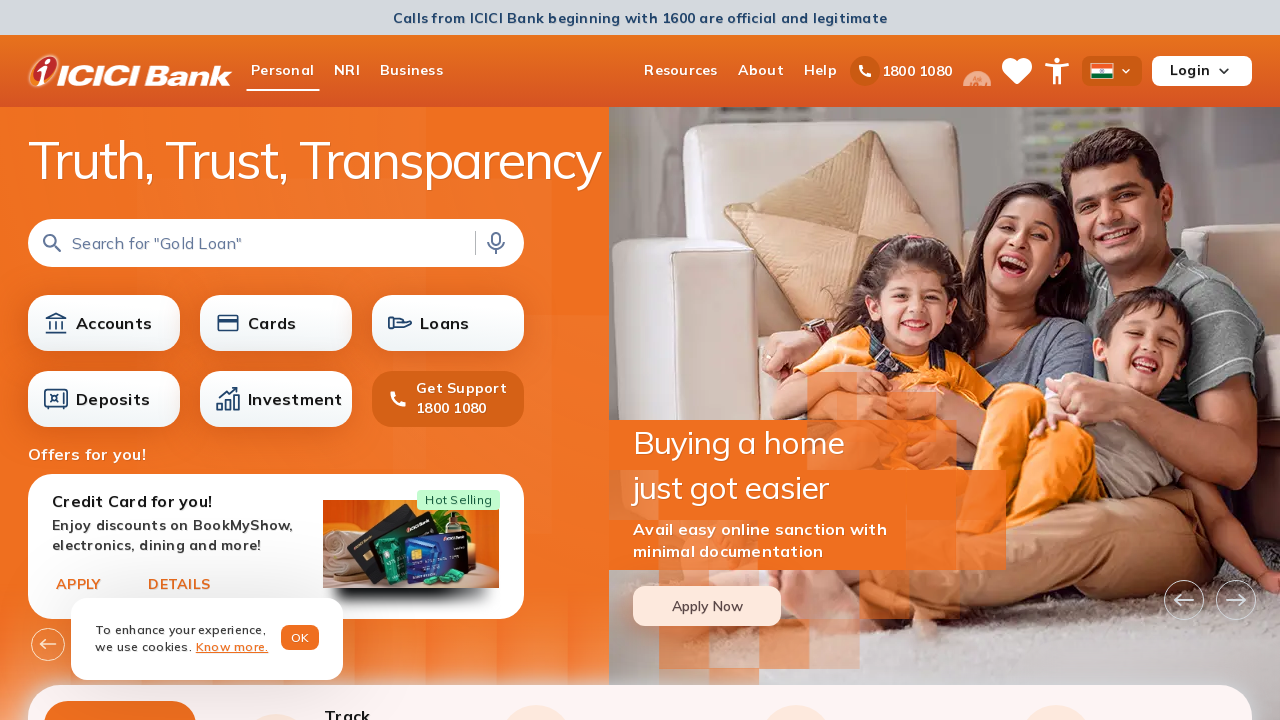